Tests that clicking Clear completed removes completed items from the list

Starting URL: https://demo.playwright.dev/todomvc

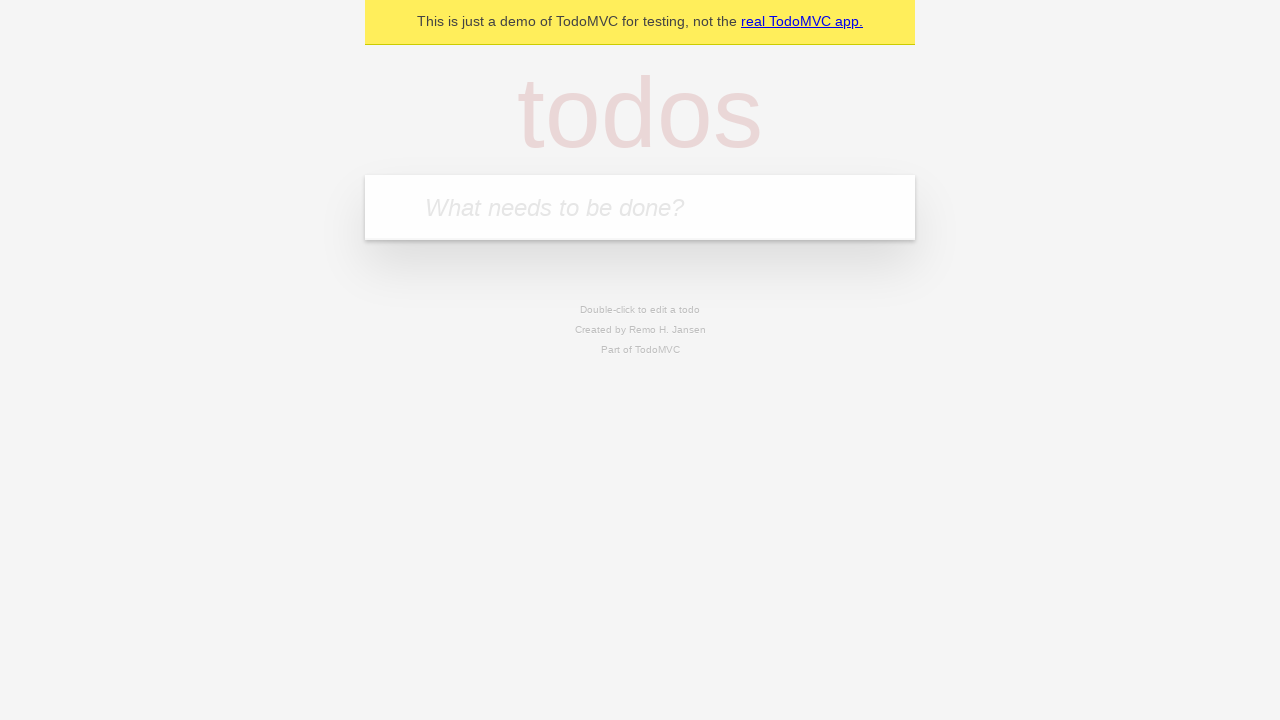

Filled todo input with 'buy some cheese' on internal:attr=[placeholder="What needs to be done?"i]
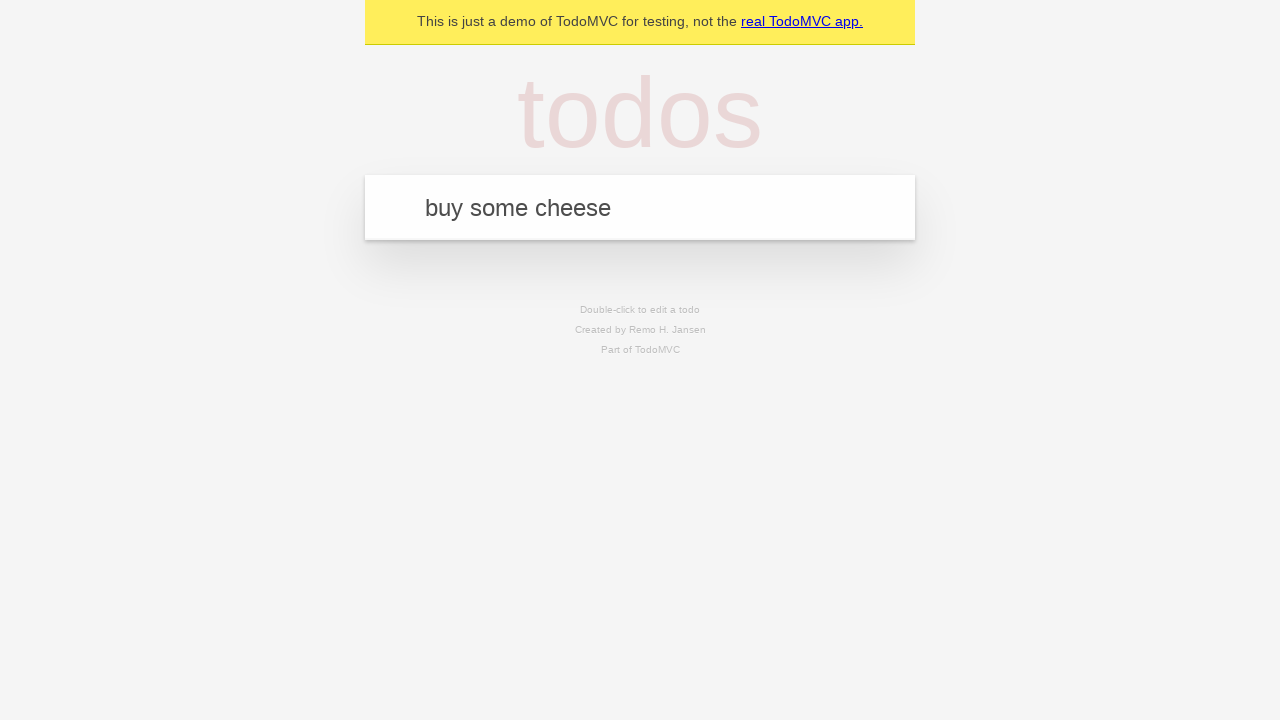

Pressed Enter to add first todo item on internal:attr=[placeholder="What needs to be done?"i]
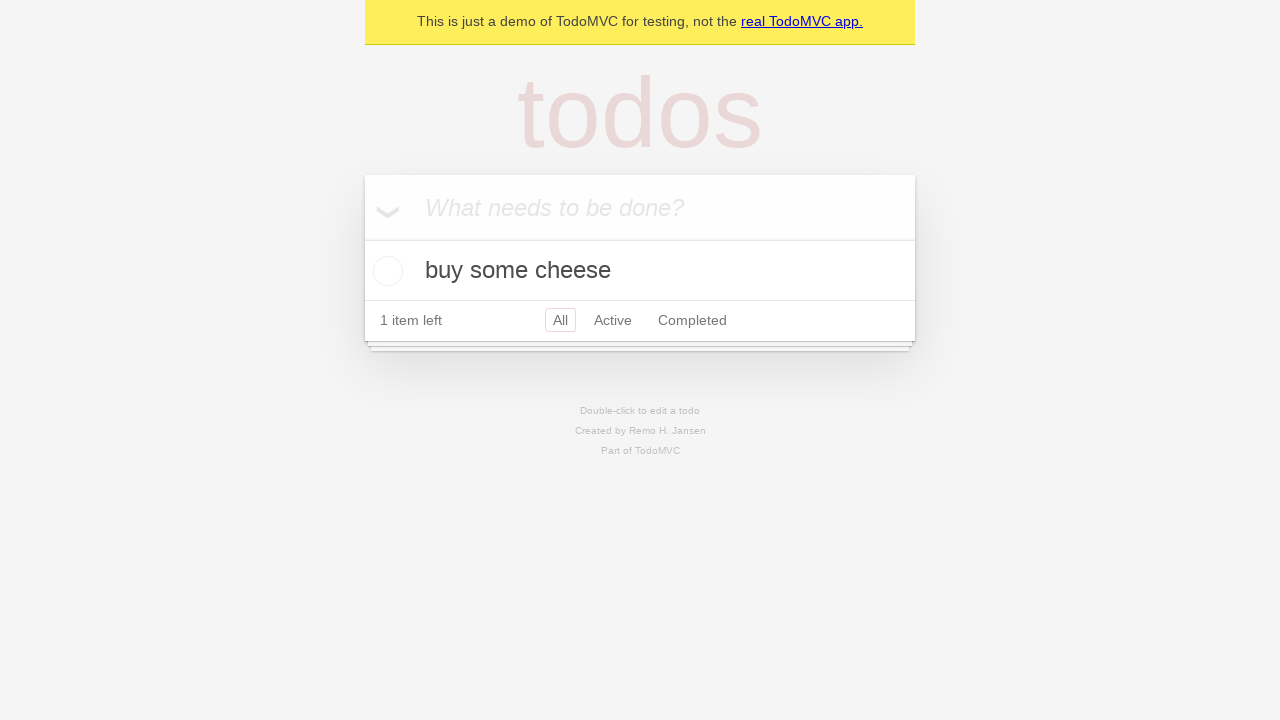

Filled todo input with 'feed the cat' on internal:attr=[placeholder="What needs to be done?"i]
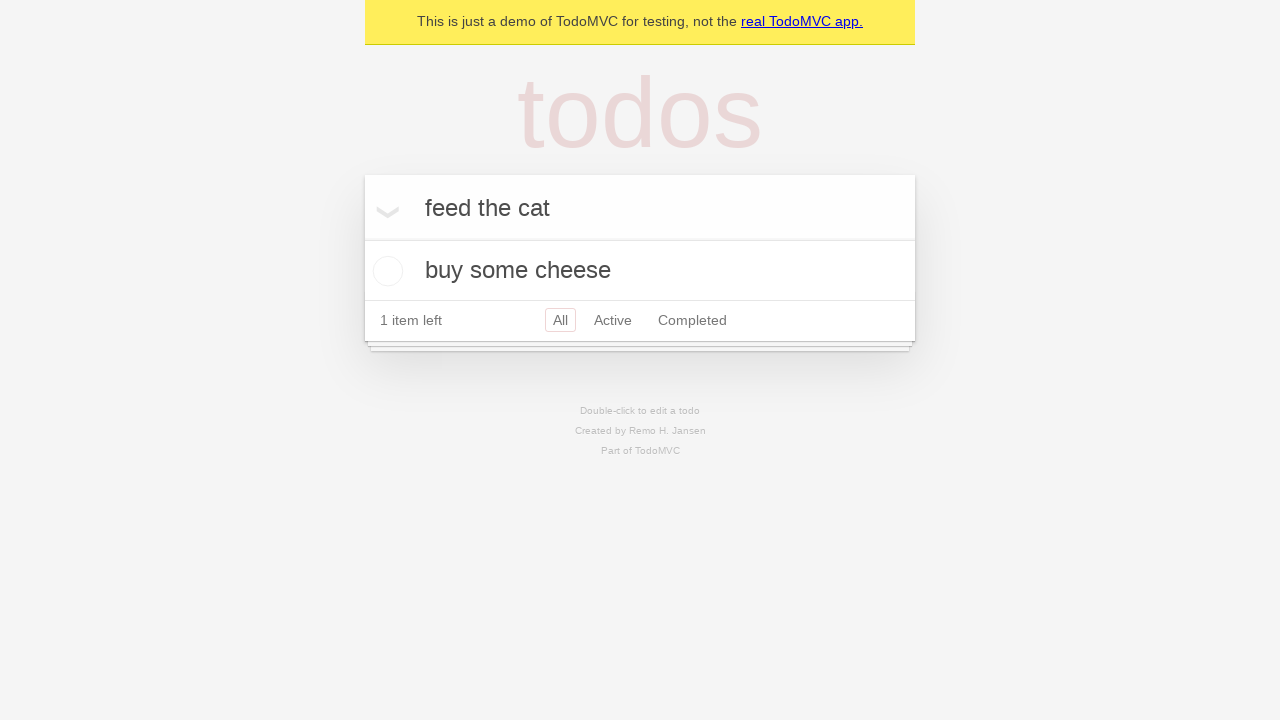

Pressed Enter to add second todo item on internal:attr=[placeholder="What needs to be done?"i]
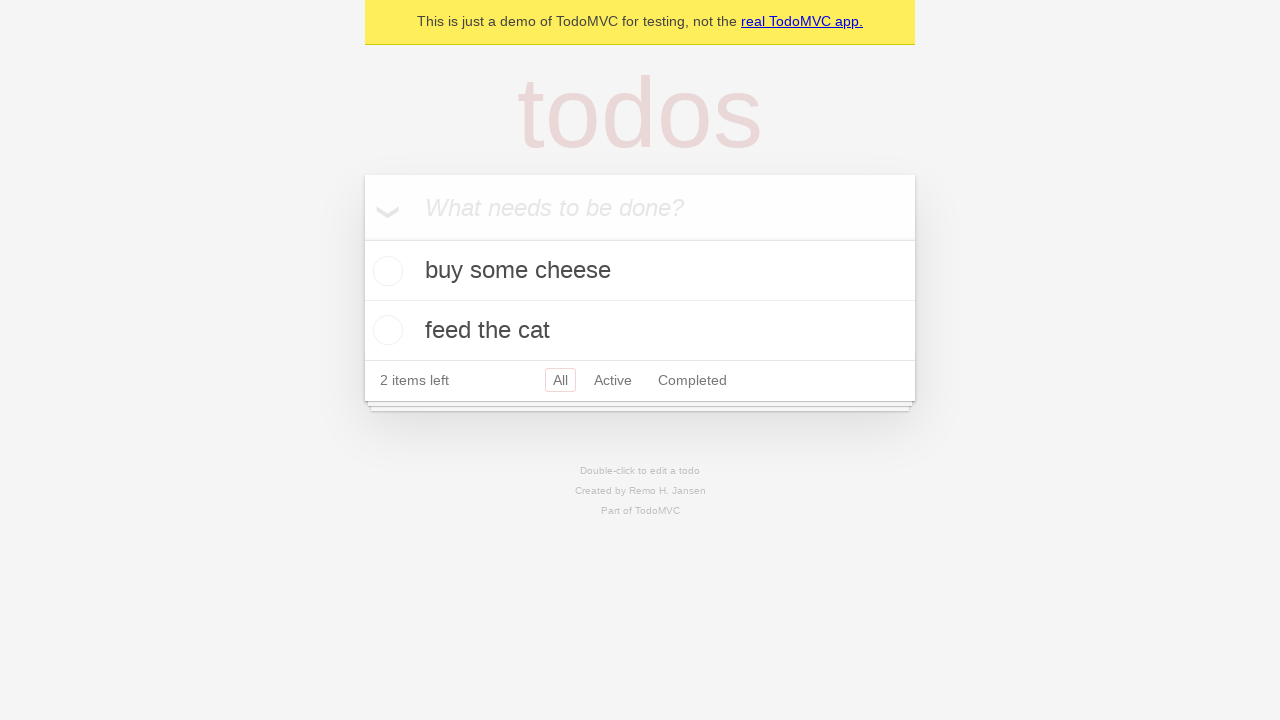

Filled todo input with 'book a doctors appointment' on internal:attr=[placeholder="What needs to be done?"i]
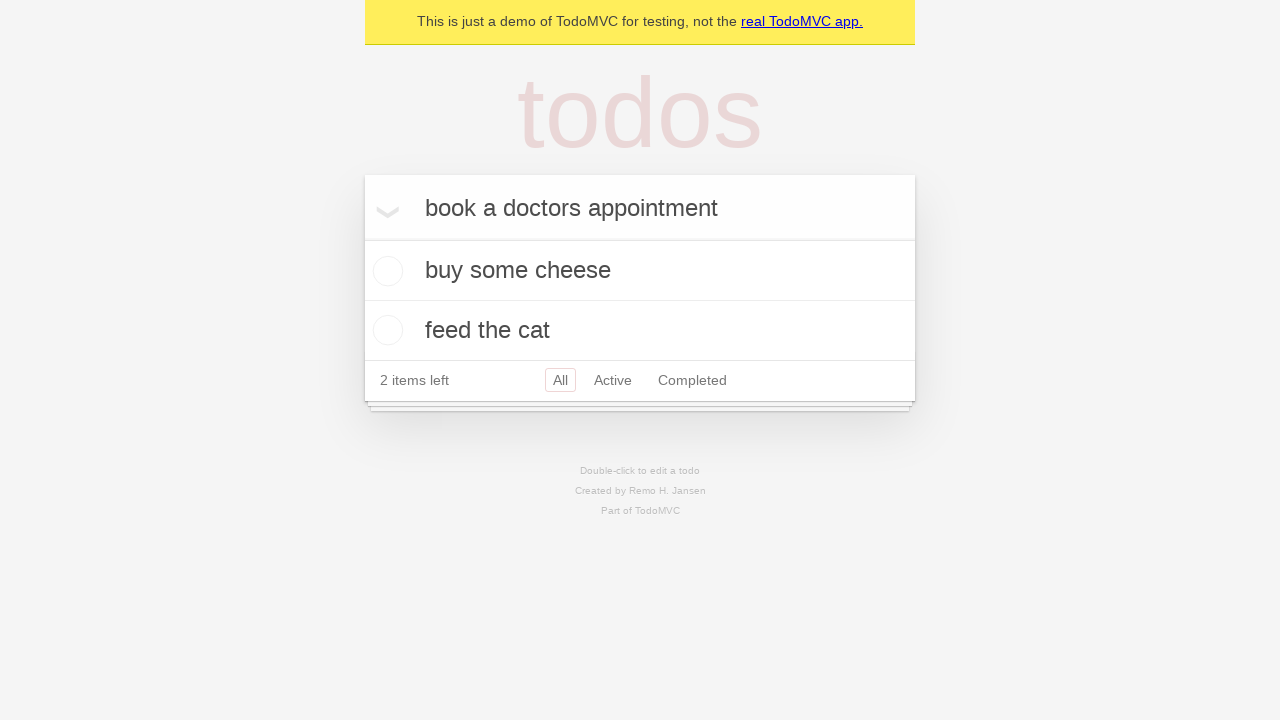

Pressed Enter to add third todo item on internal:attr=[placeholder="What needs to be done?"i]
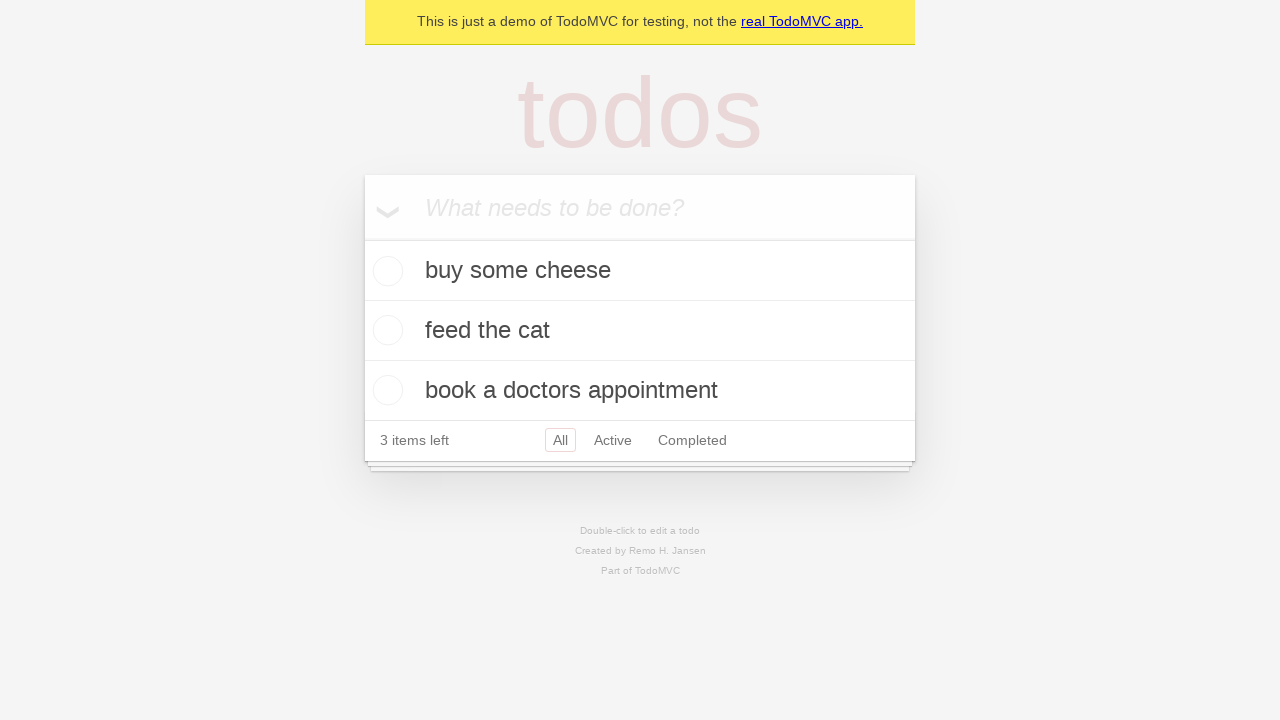

Checked the second todo item checkbox at (385, 330) on internal:testid=[data-testid="todo-item"s] >> nth=1 >> internal:role=checkbox
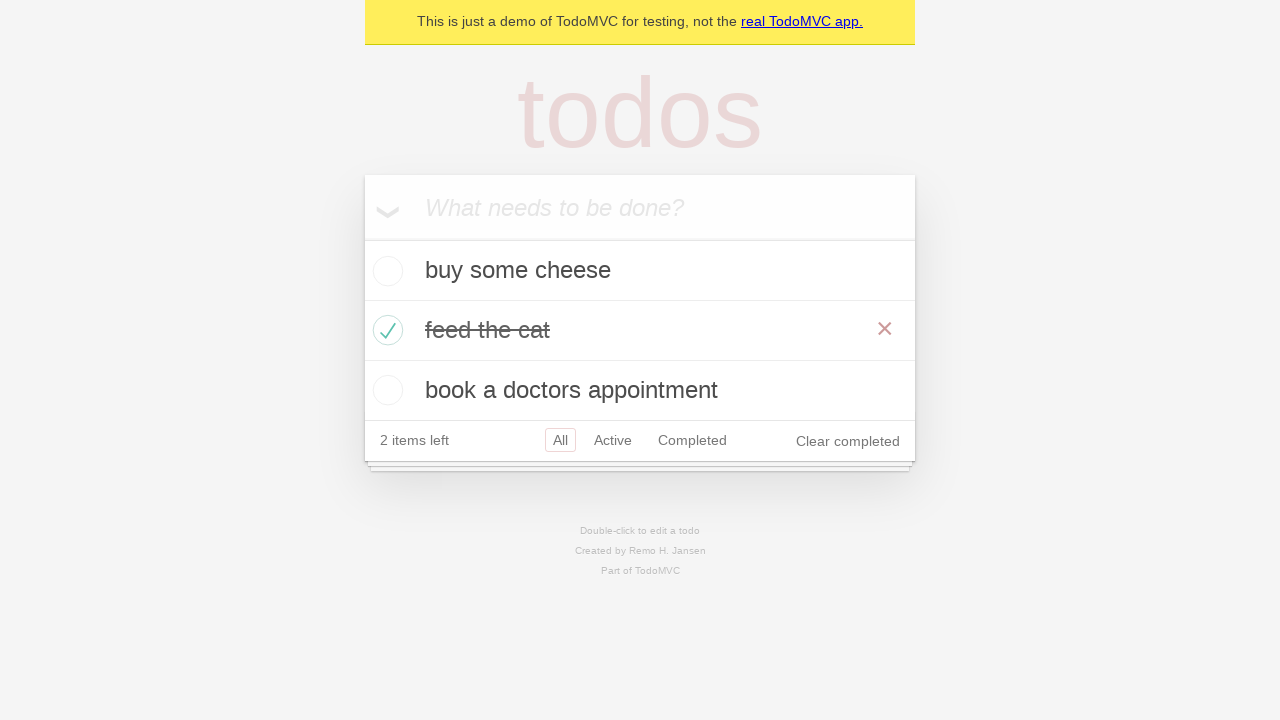

Clicked 'Clear completed' button to remove completed items at (848, 441) on internal:role=button[name="Clear completed"i]
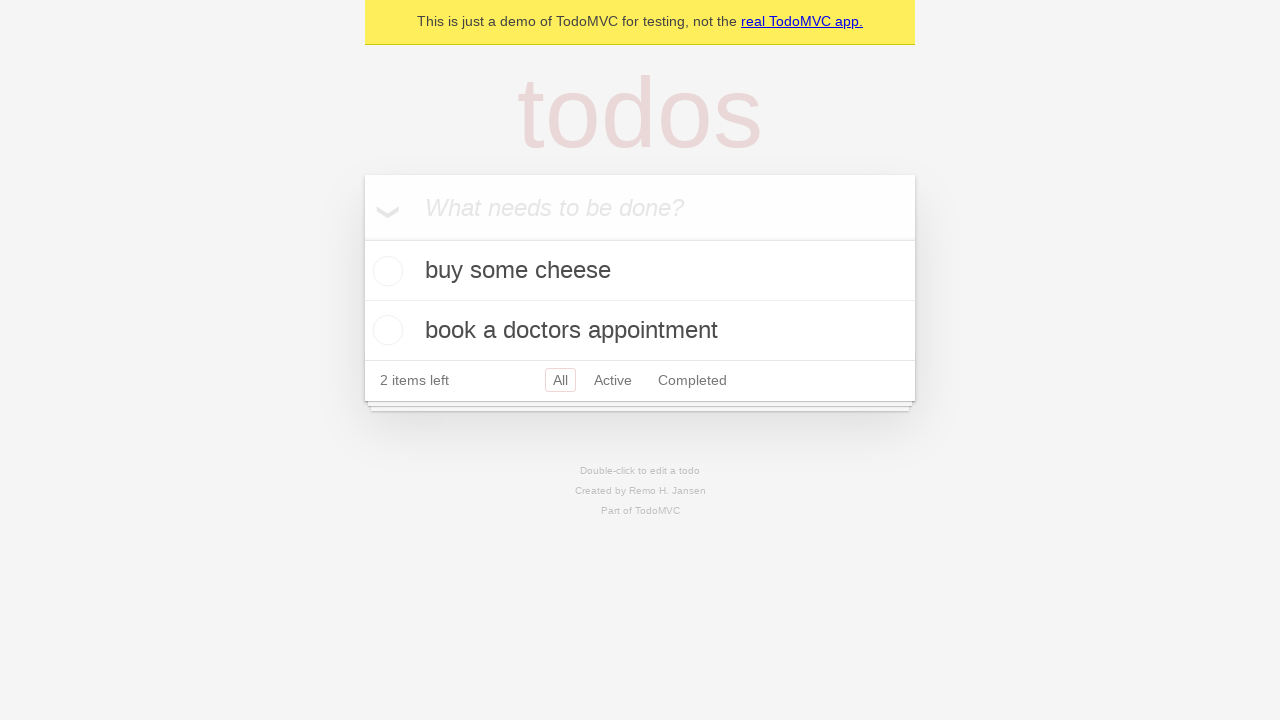

Waited for todo items to be present in DOM after clearing completed items
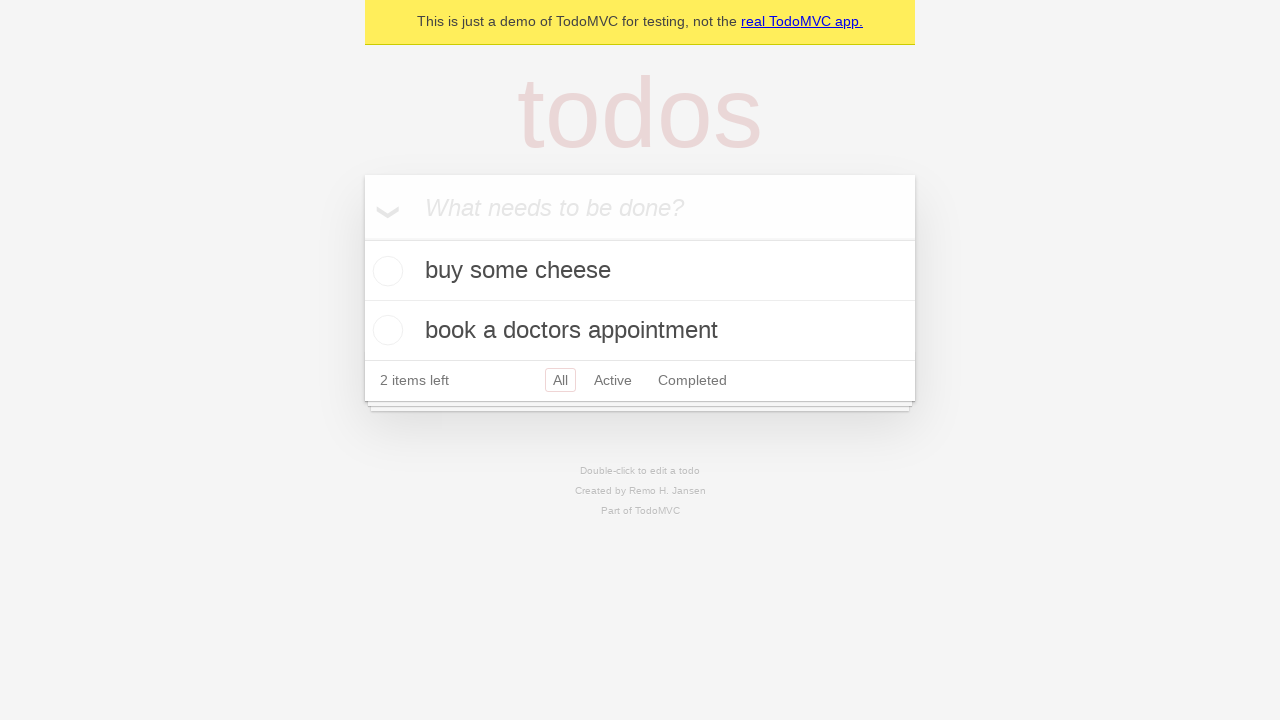

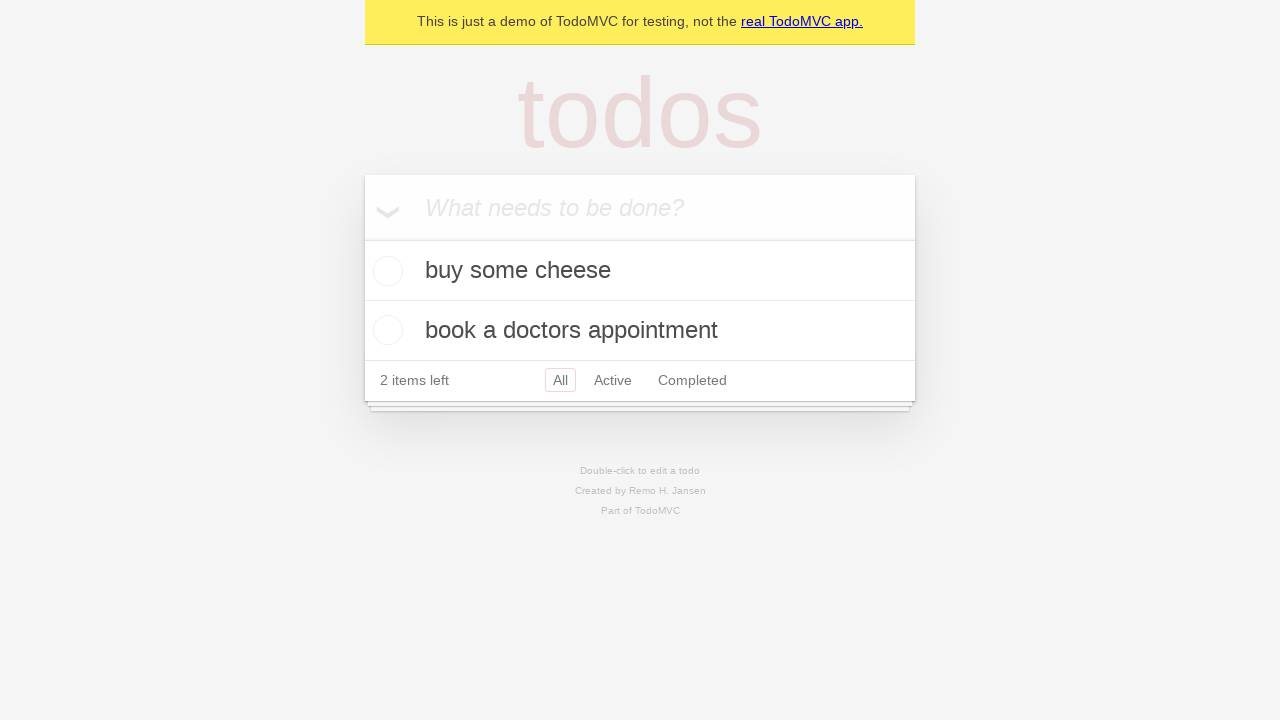